Tests DOM element aliasing by clicking a button in a table and verifying it changes to a success state with updated class and text

Starting URL: https://example.cypress.io/commands/aliasing

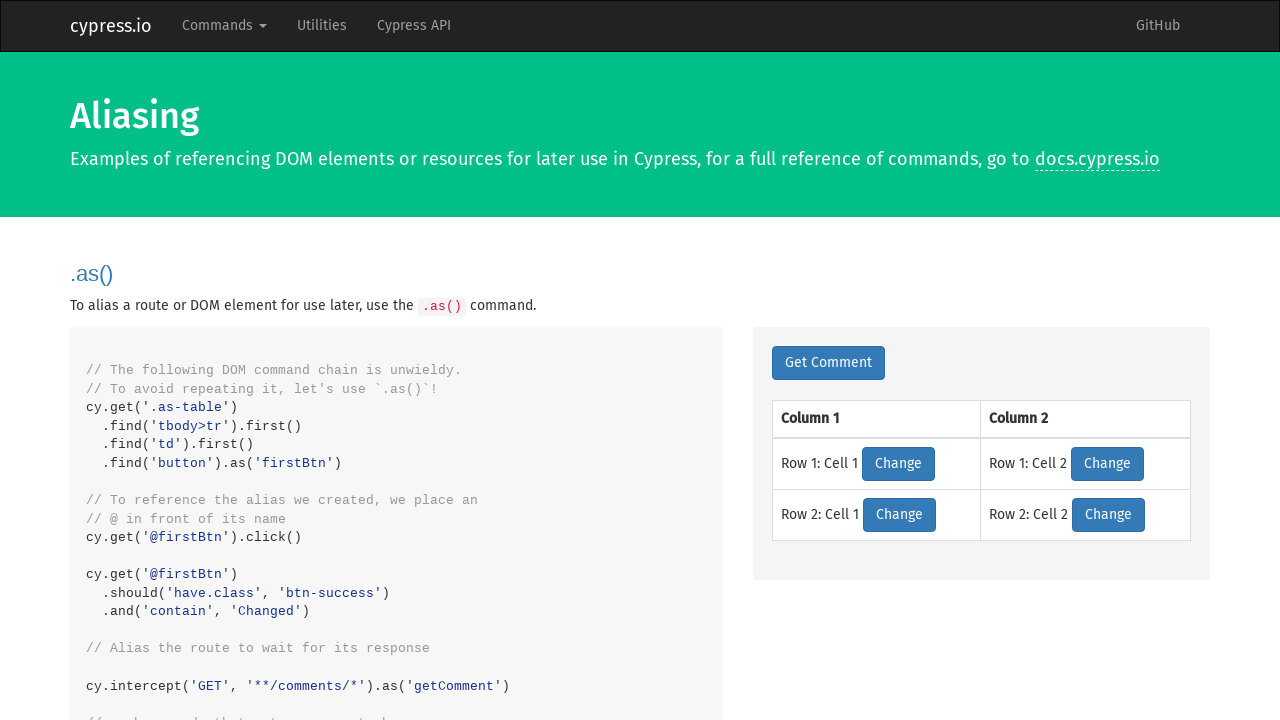

Navigated to aliasing test page
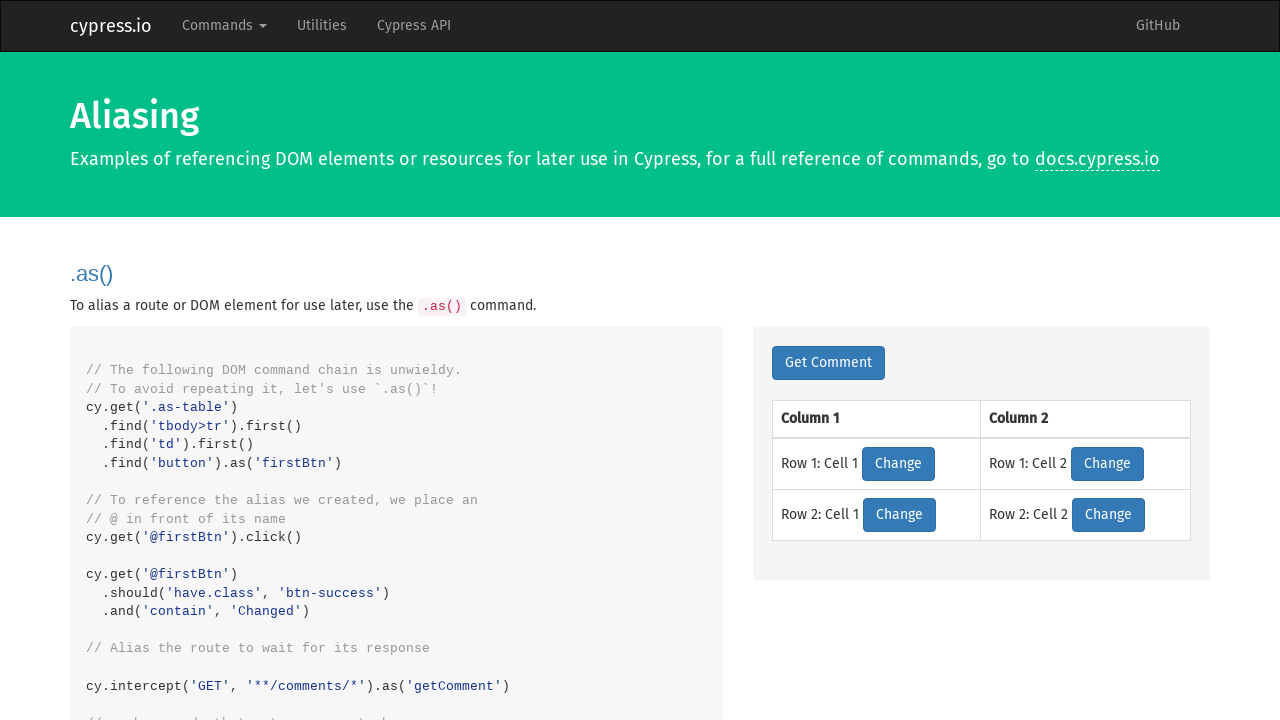

Located first button in the table
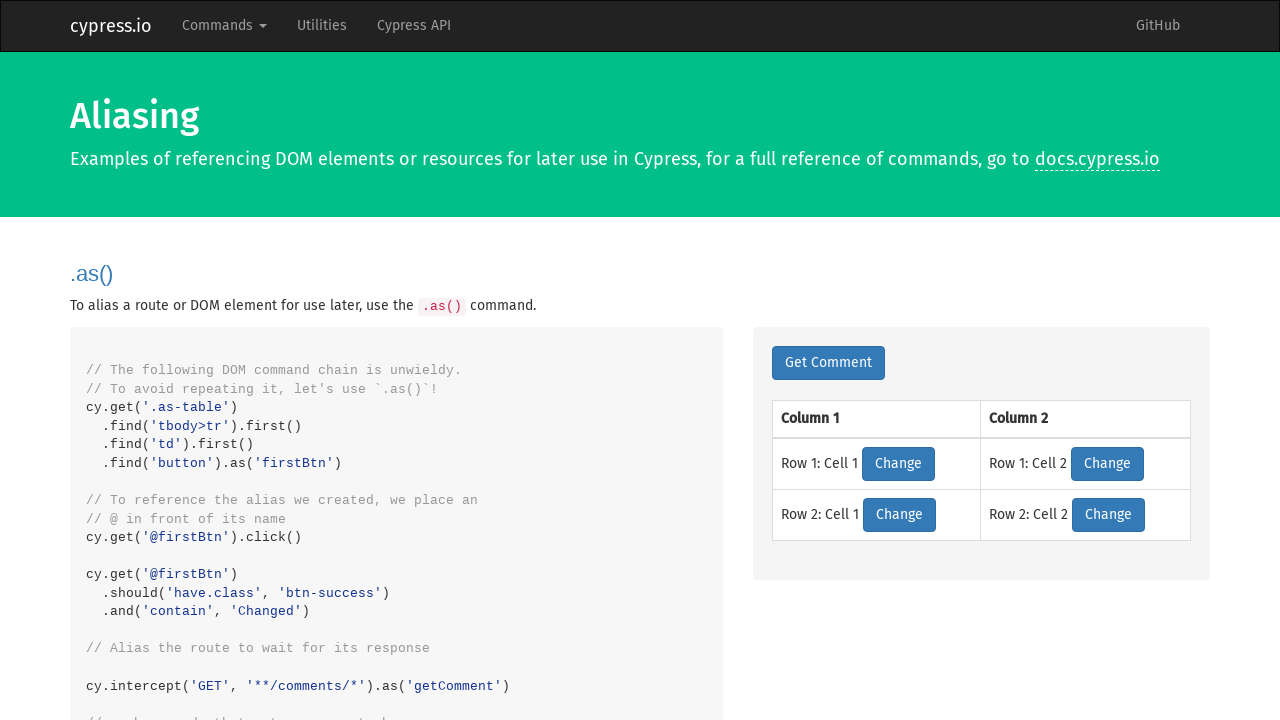

Clicked the first button in the table at (898, 464) on .as-table >> tbody>tr >> nth=0 >> td >> nth=0 >> button
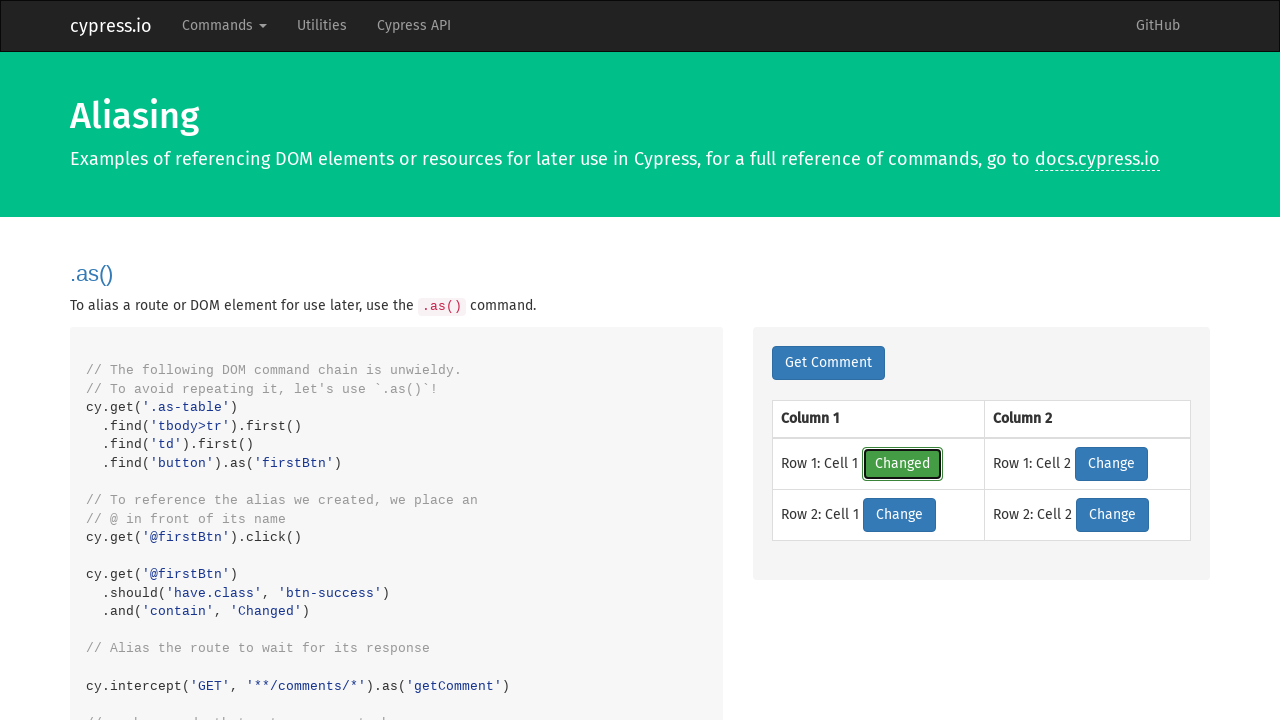

Verified button has btn-success class
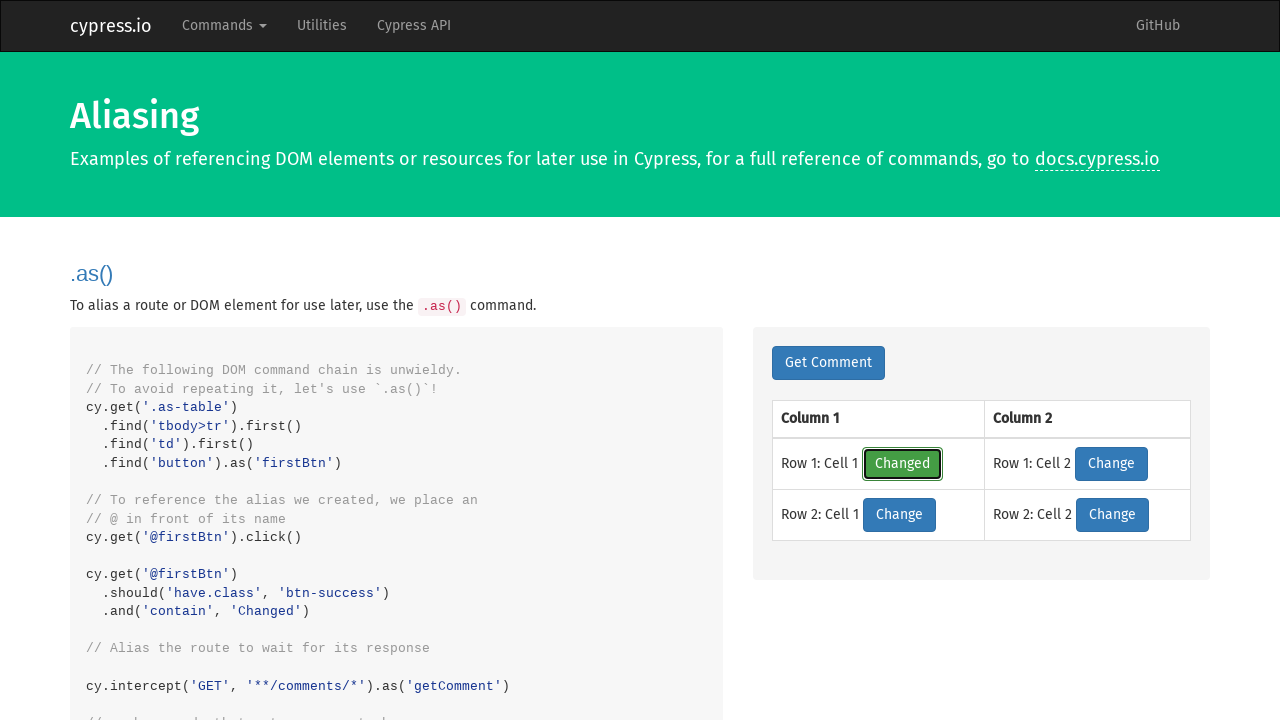

Verified button text changed to 'Changed'
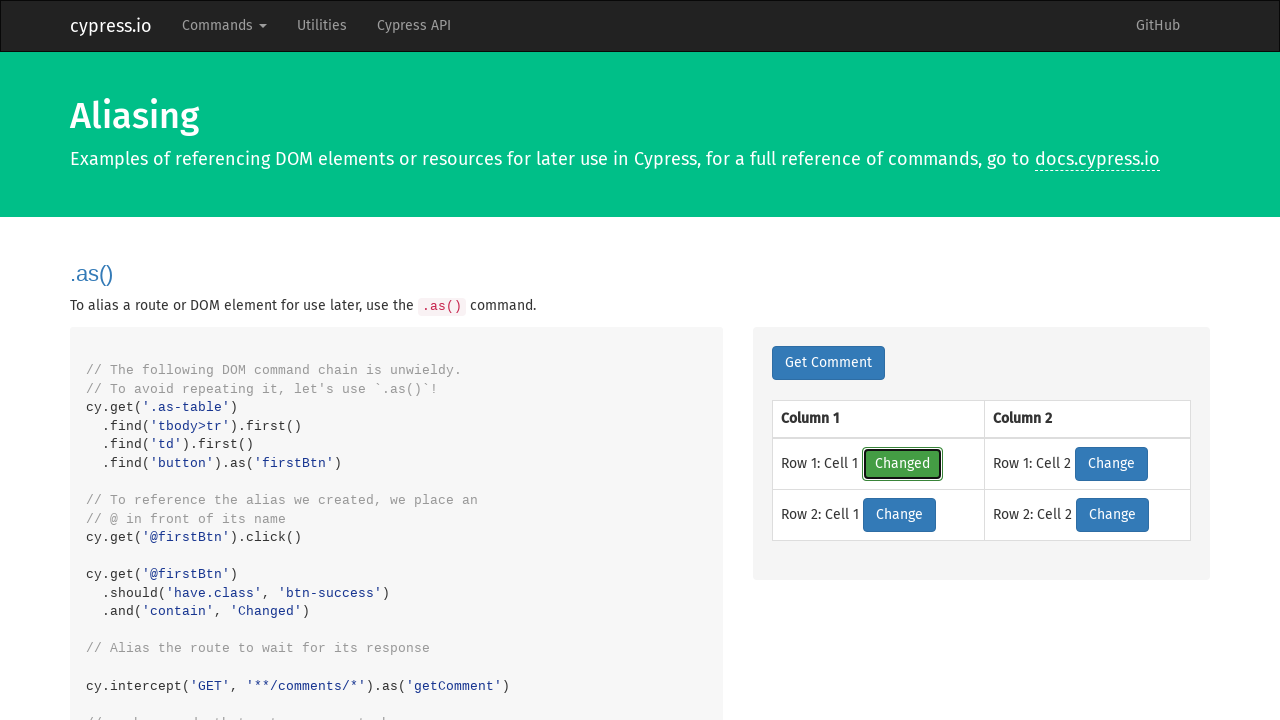

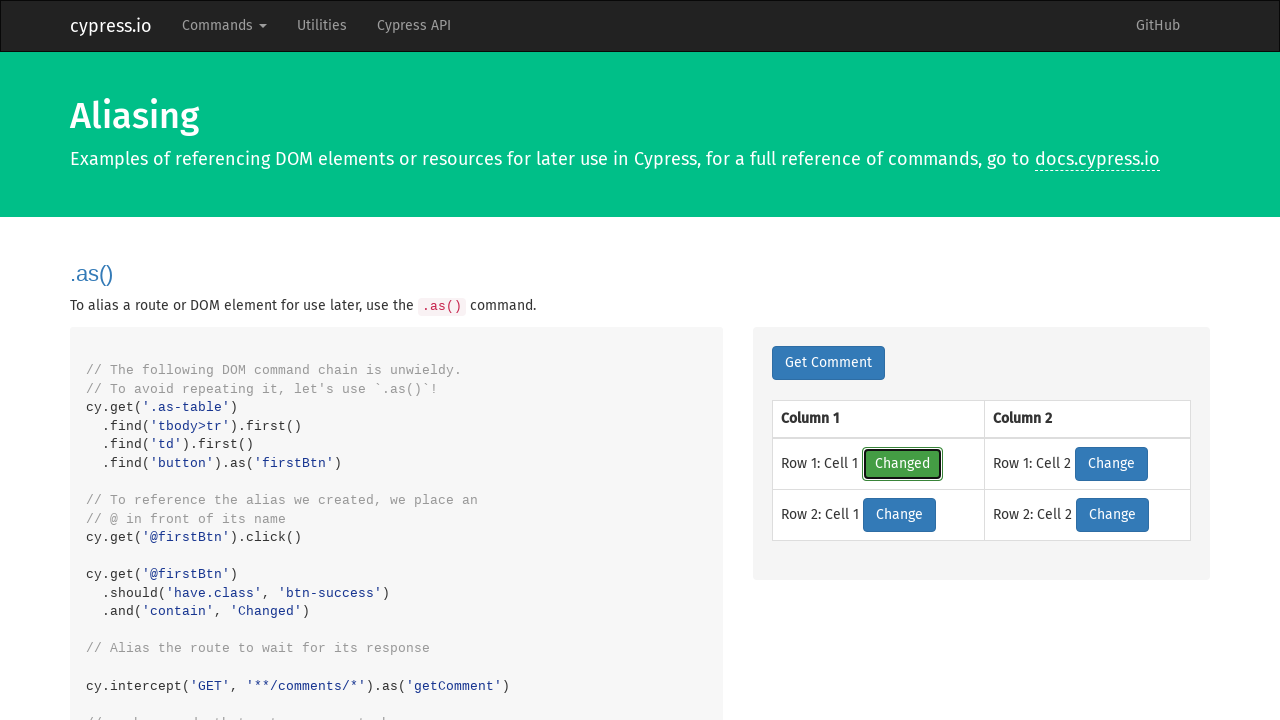